Tests basic mouse actions including single click, double click, and click with modifier keys on a click area element

Starting URL: https://material.playwrightvn.com/018-mouse.html

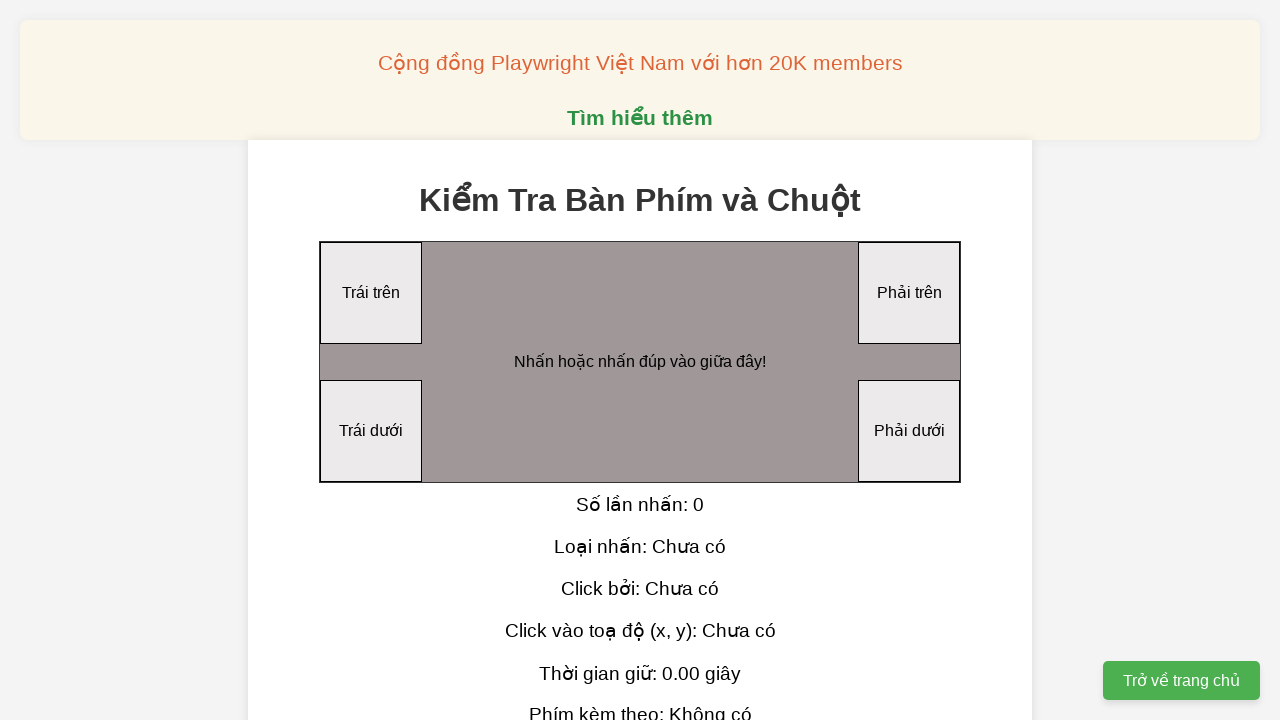

Performed single click on the click area element at (640, 362) on xpath=//*[@id="clickArea"]
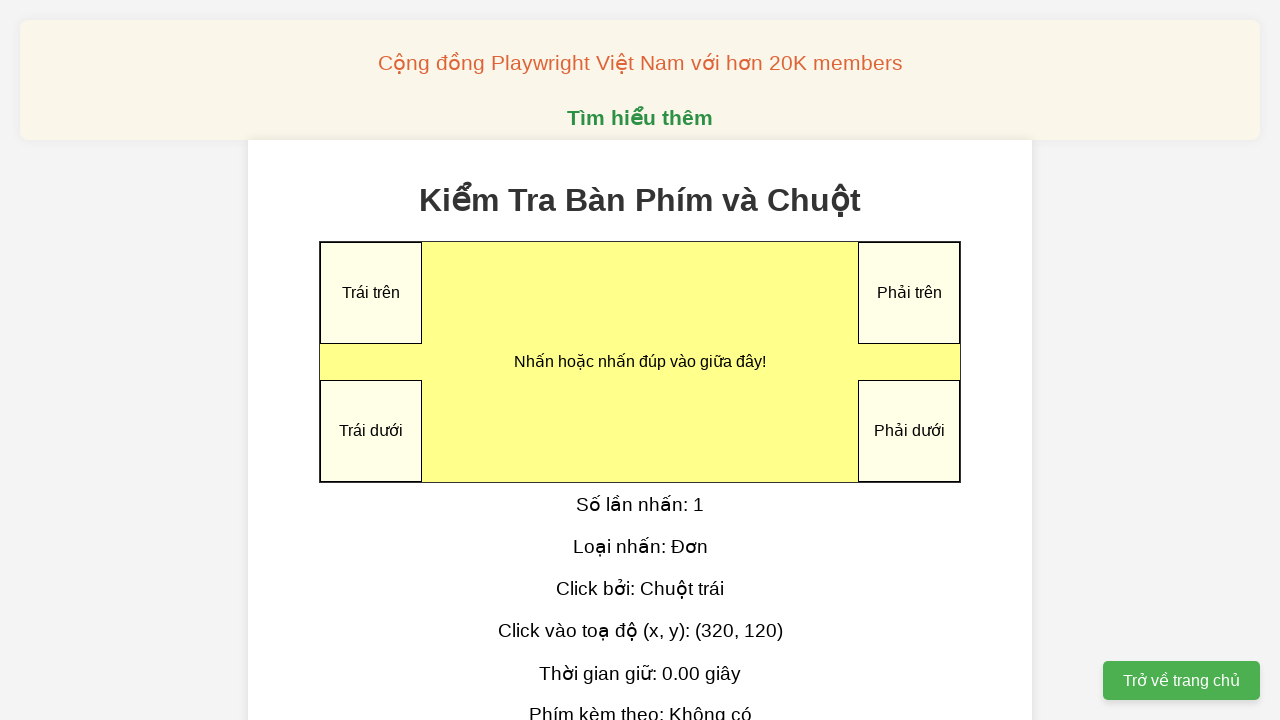

Performed double click on the click area element at (640, 362) on xpath=//*[@id="clickArea"]
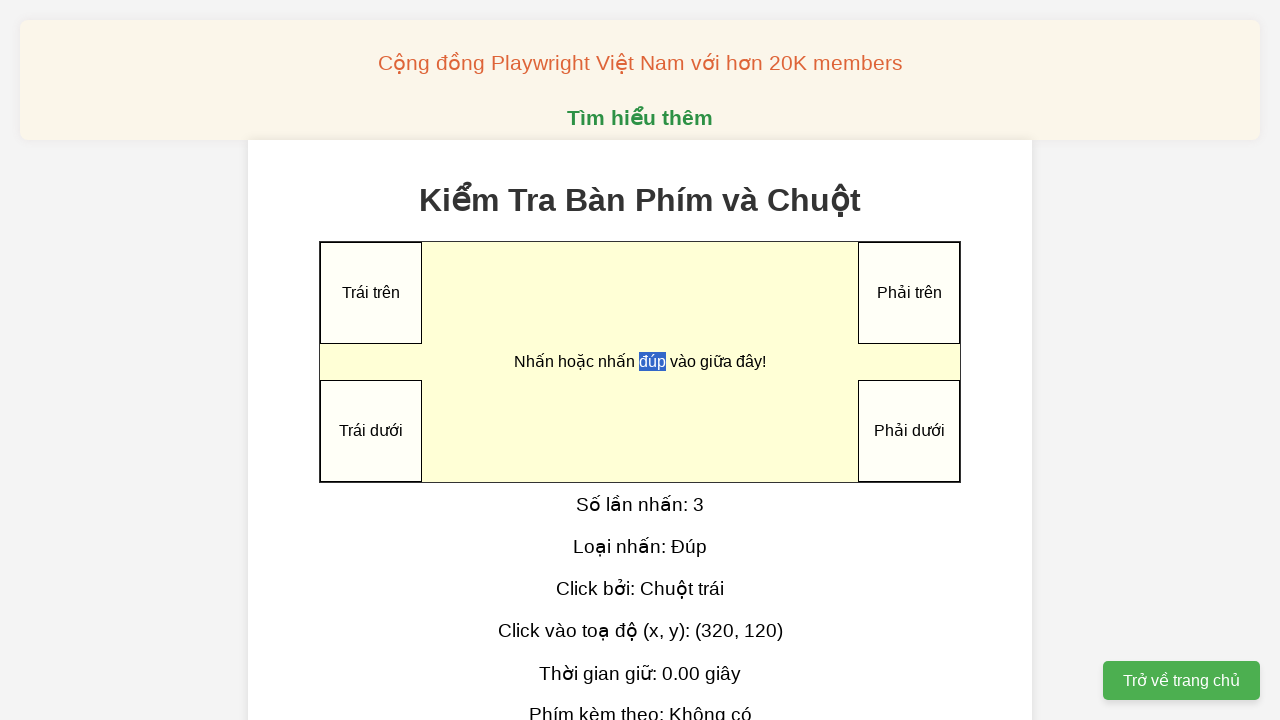

Performed click with Ctrl/Cmd + Shift modifier keys on the click area element at (640, 362) on xpath=//*[@id="clickArea"]
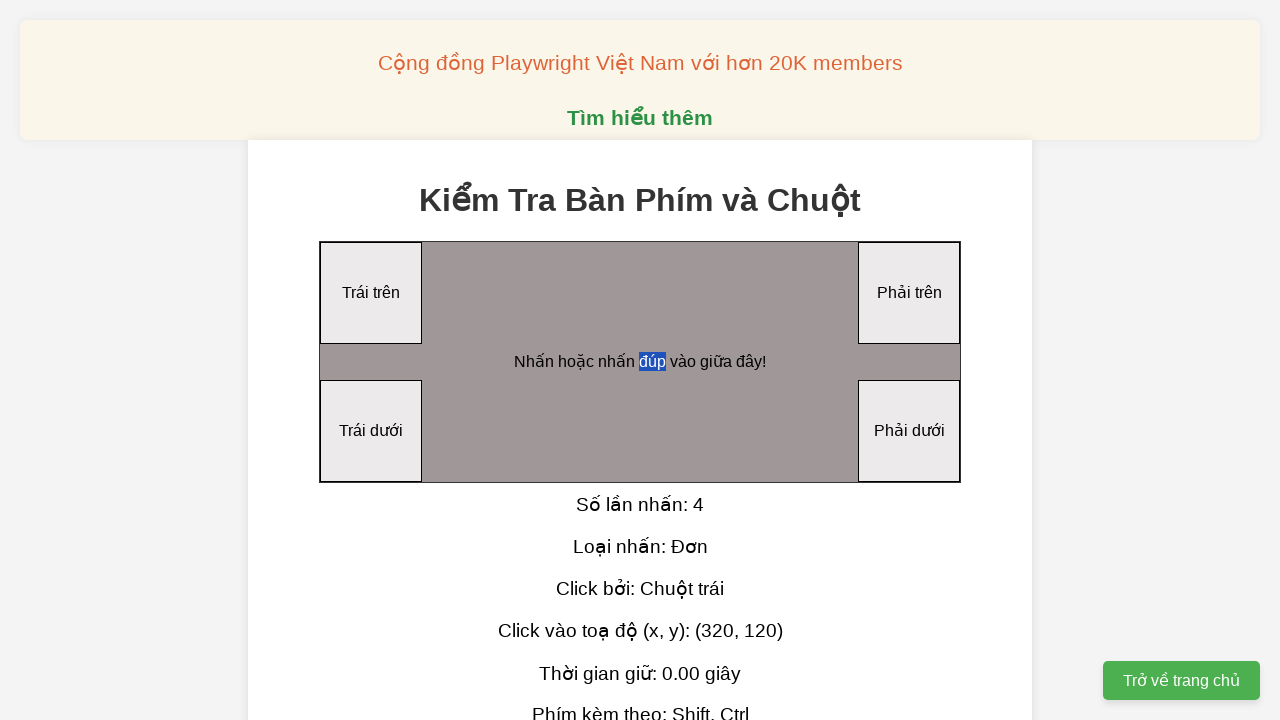

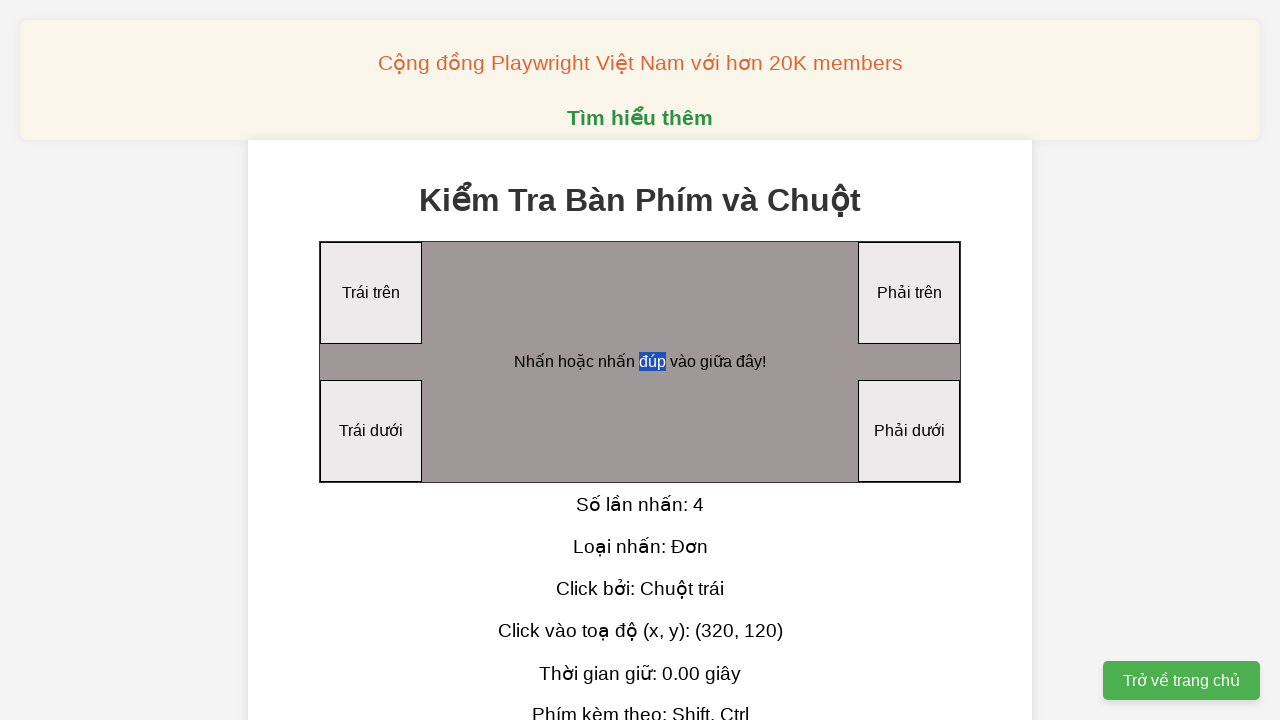